Tests geolocation functionality by clicking a button to retrieve coordinates and waiting for them to be displayed

Starting URL: https://bonigarcia.dev/selenium-webdriver-java/geolocation.html

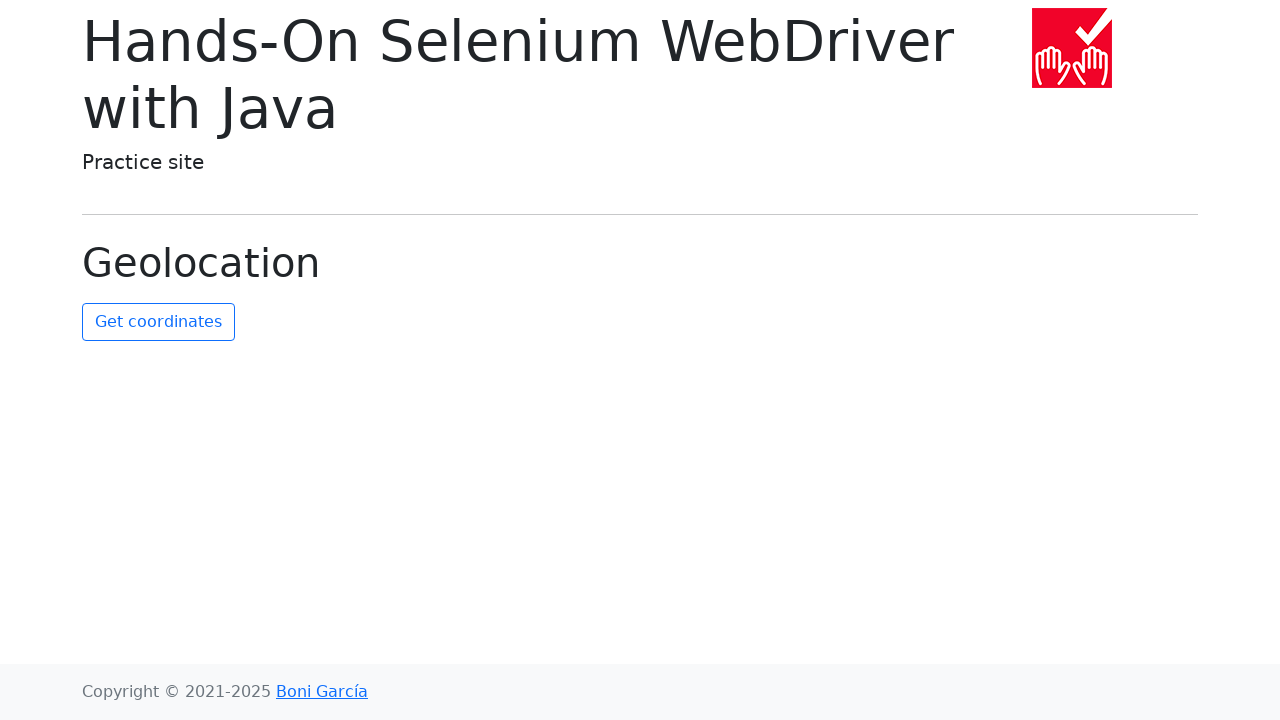

Clicked button to retrieve geolocation coordinates at (158, 322) on #get-coordinates
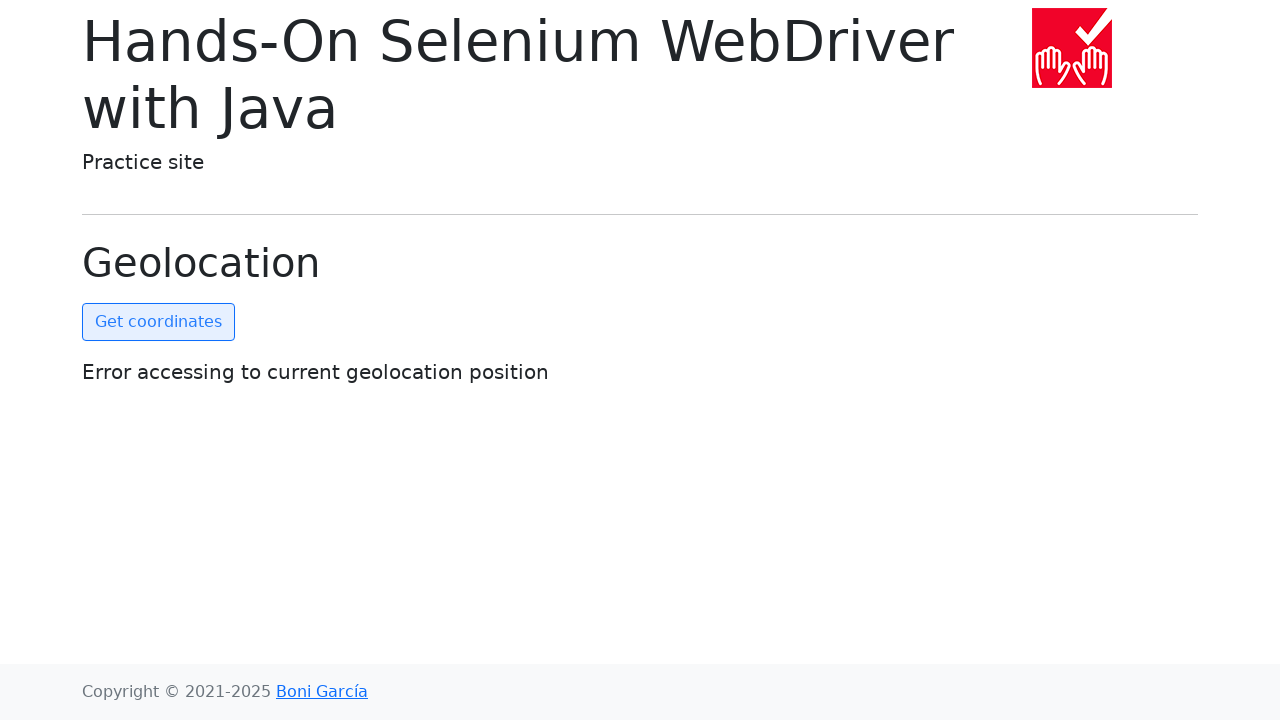

Waited for geolocation coordinates to be displayed
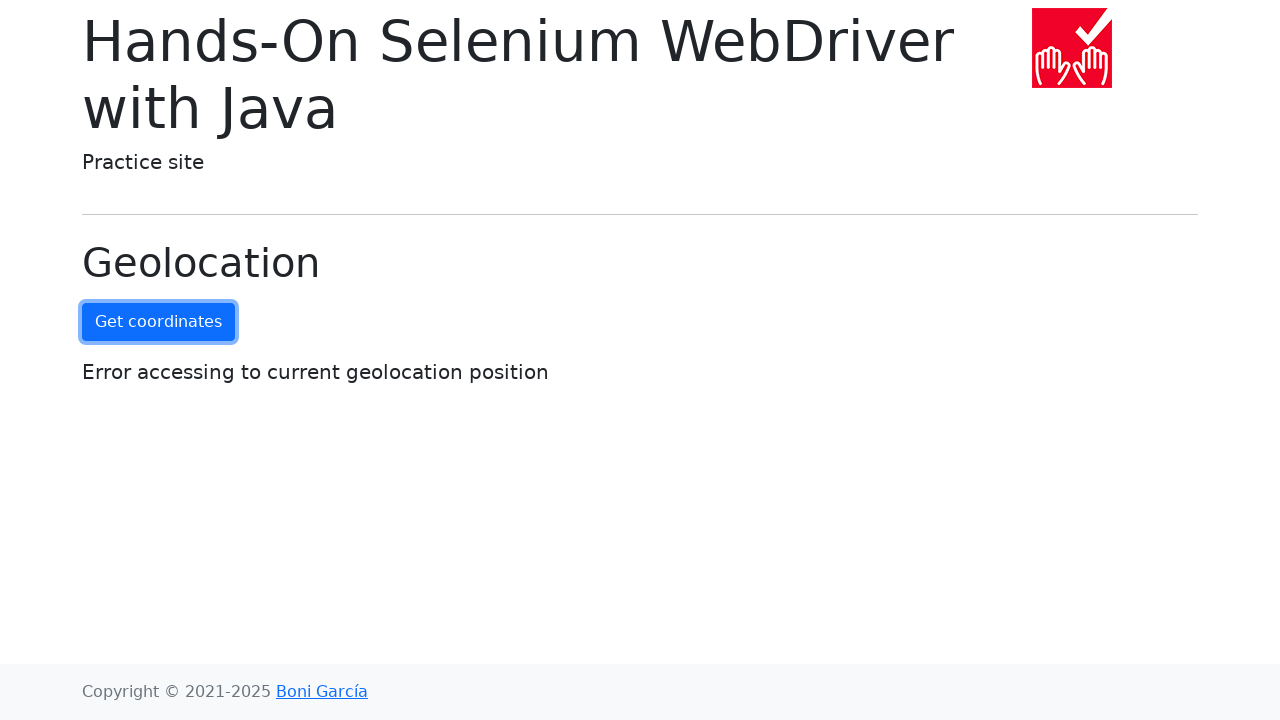

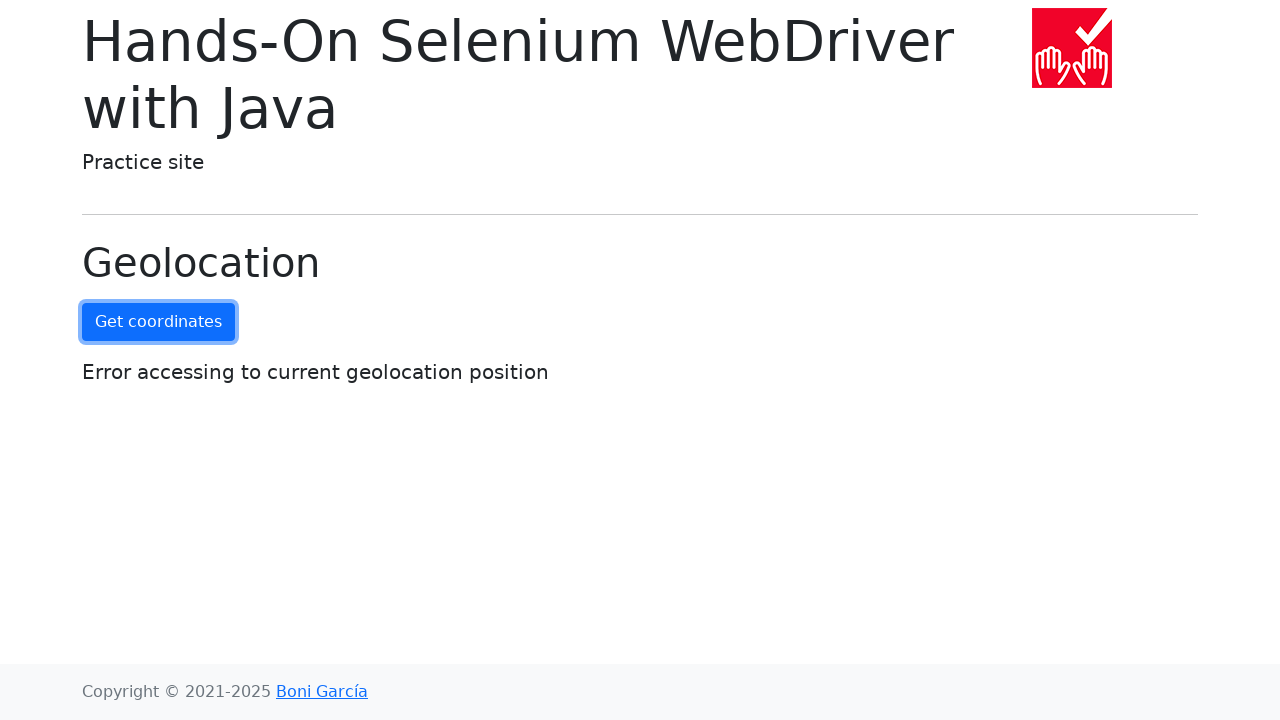